Clicks the Status link in footer

Starting URL: https://github.com/about

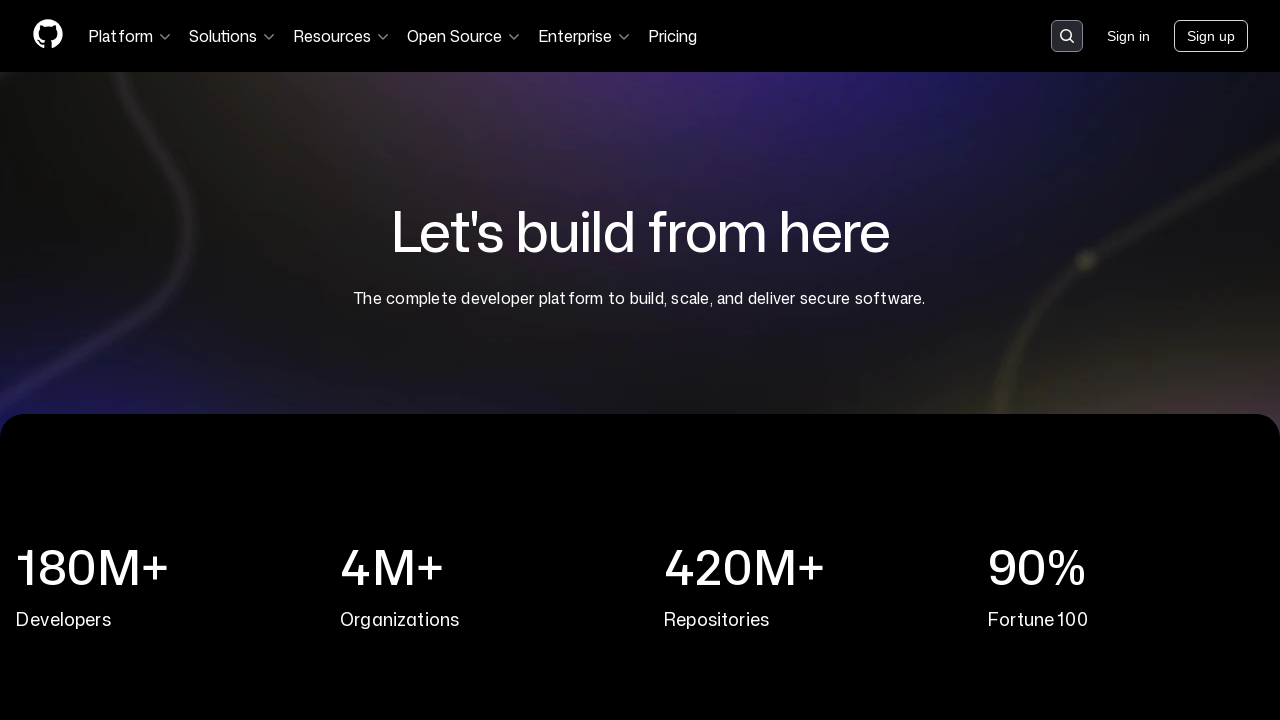

Waited for Status link to be present in footer
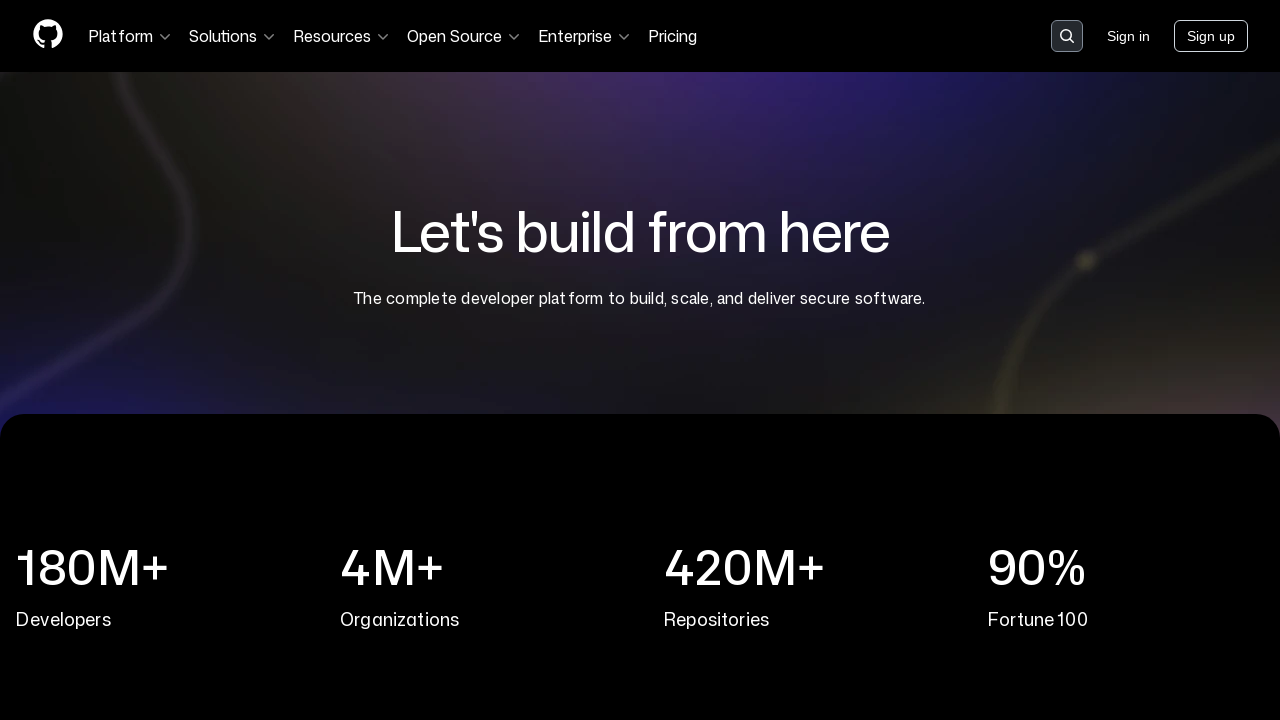

Clicked Status link in footer at (208, 424) on a:has-text('Status')
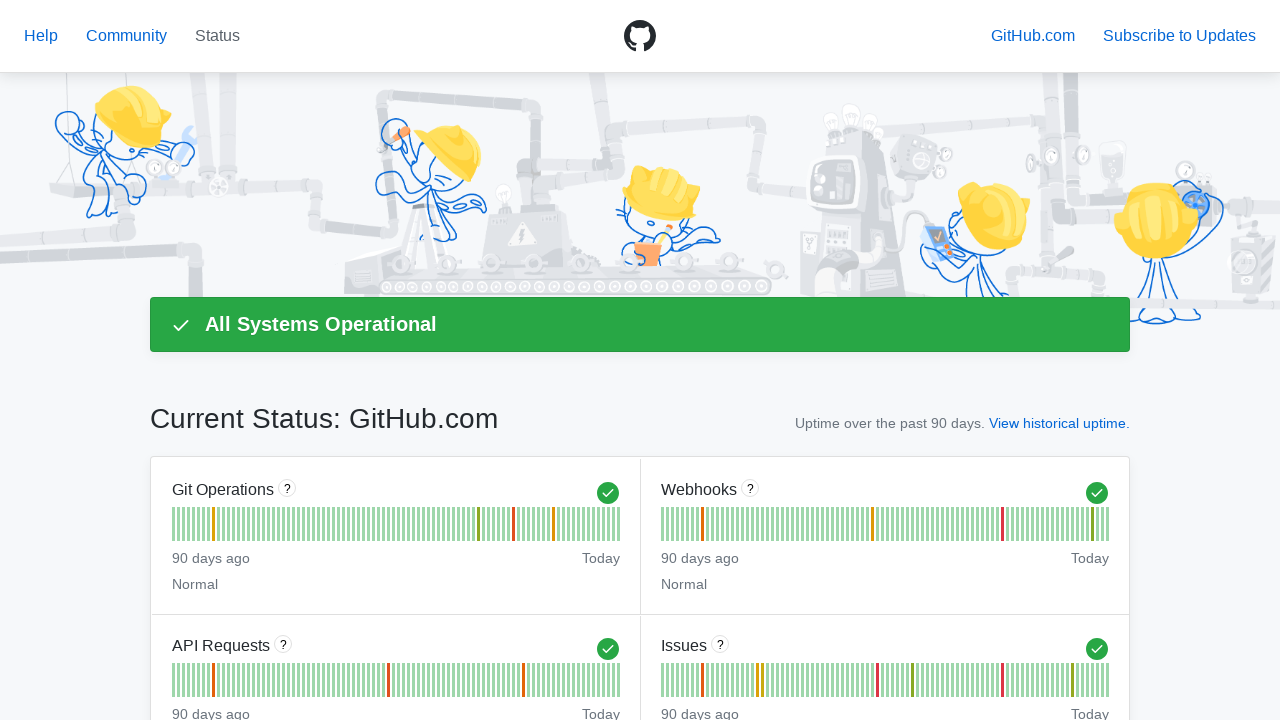

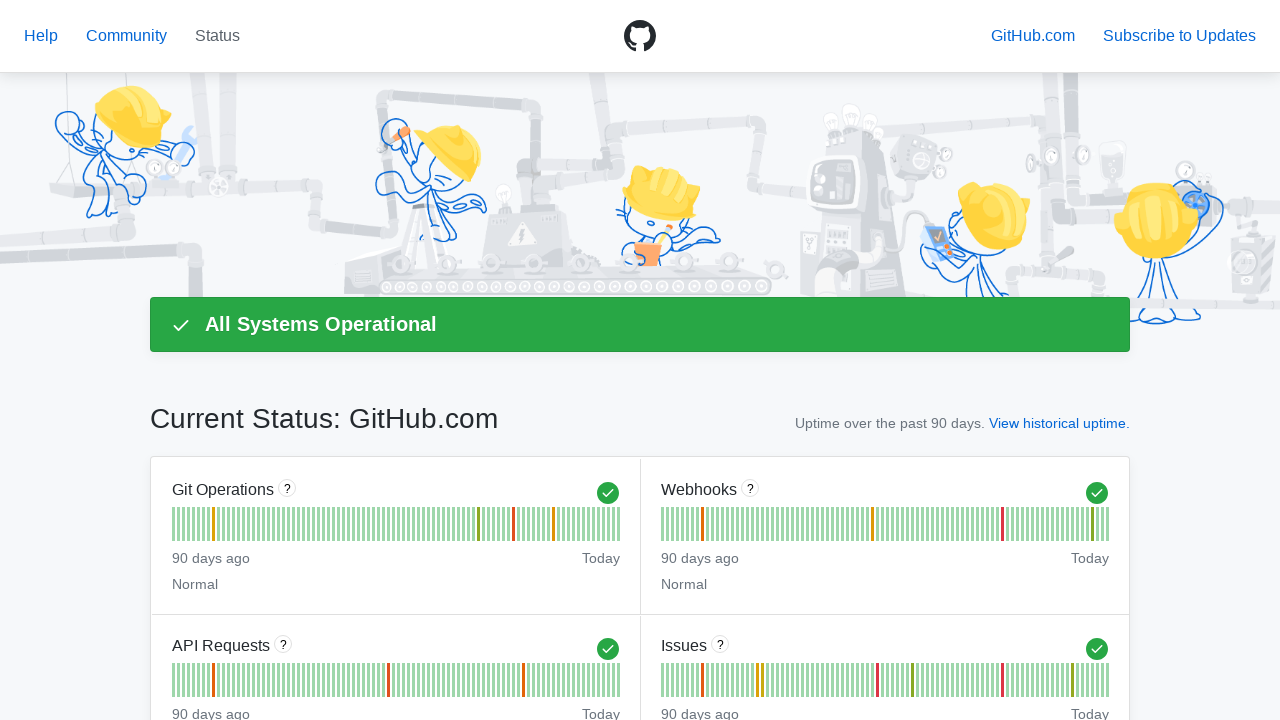